Tests full registration form submission with all fields including name, email, gender, phone, birth date, subjects, hobbies, picture upload, and address, then verifies the submission modal displays correct data

Starting URL: https://demoqa.com/automation-practice-form

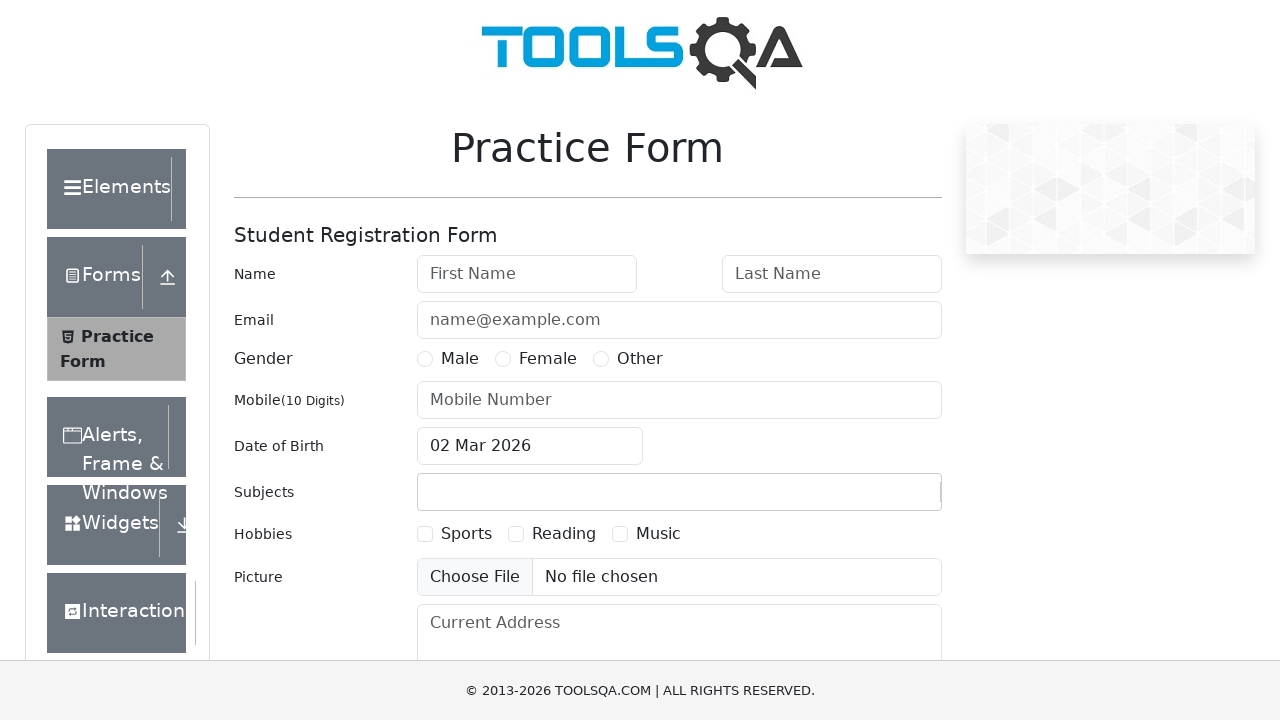

Filled first name field with 'Alex' on #firstName
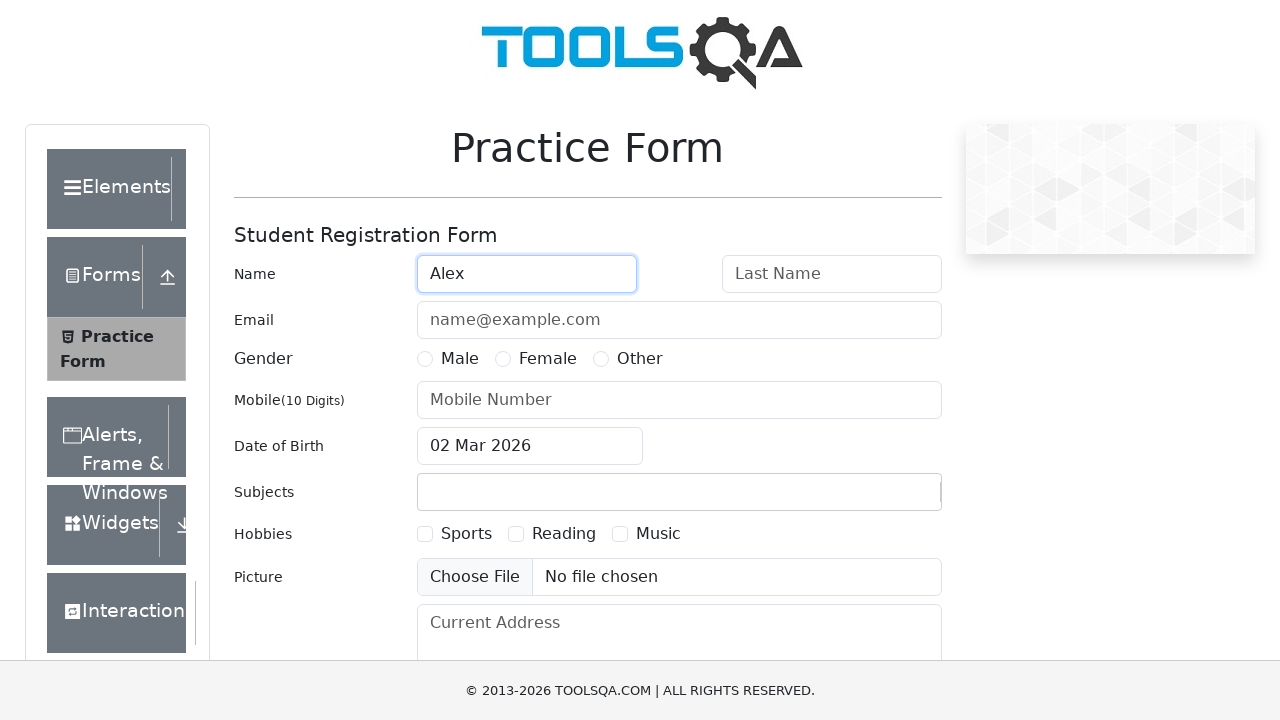

Filled last name field with 'Egorov' on #lastName
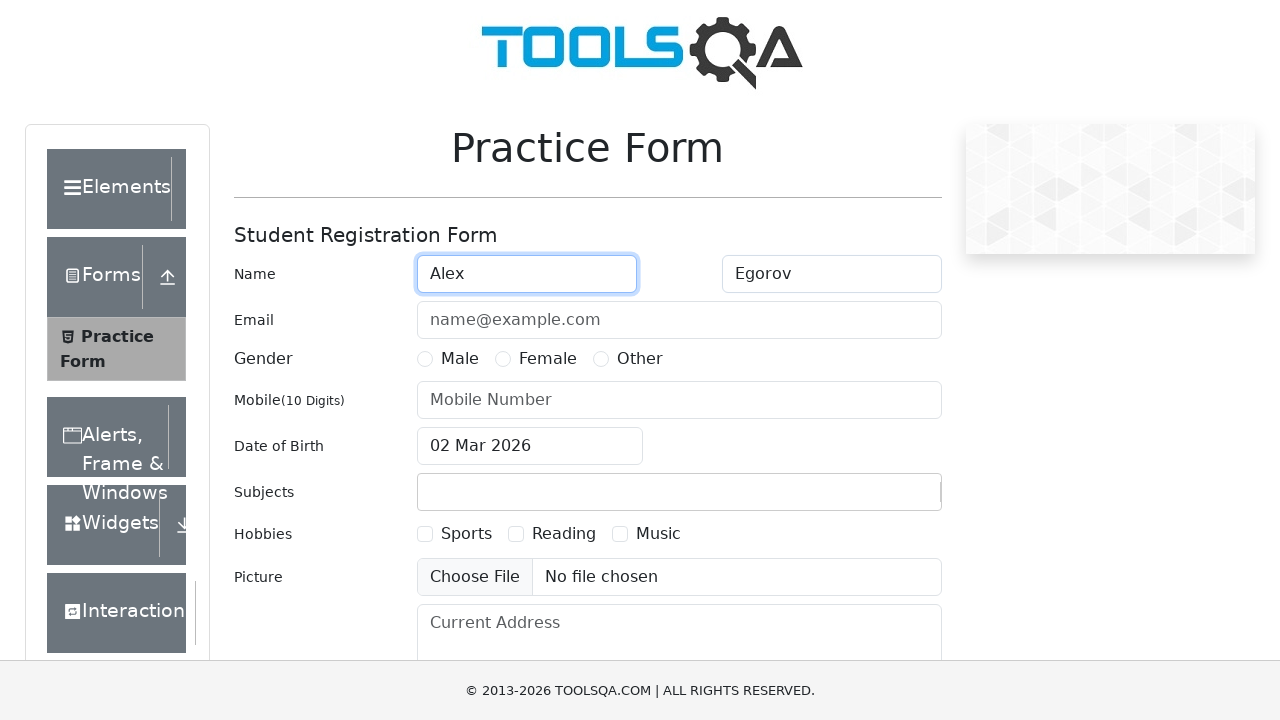

Filled email field with 'alex@egorov.com' on #userEmail
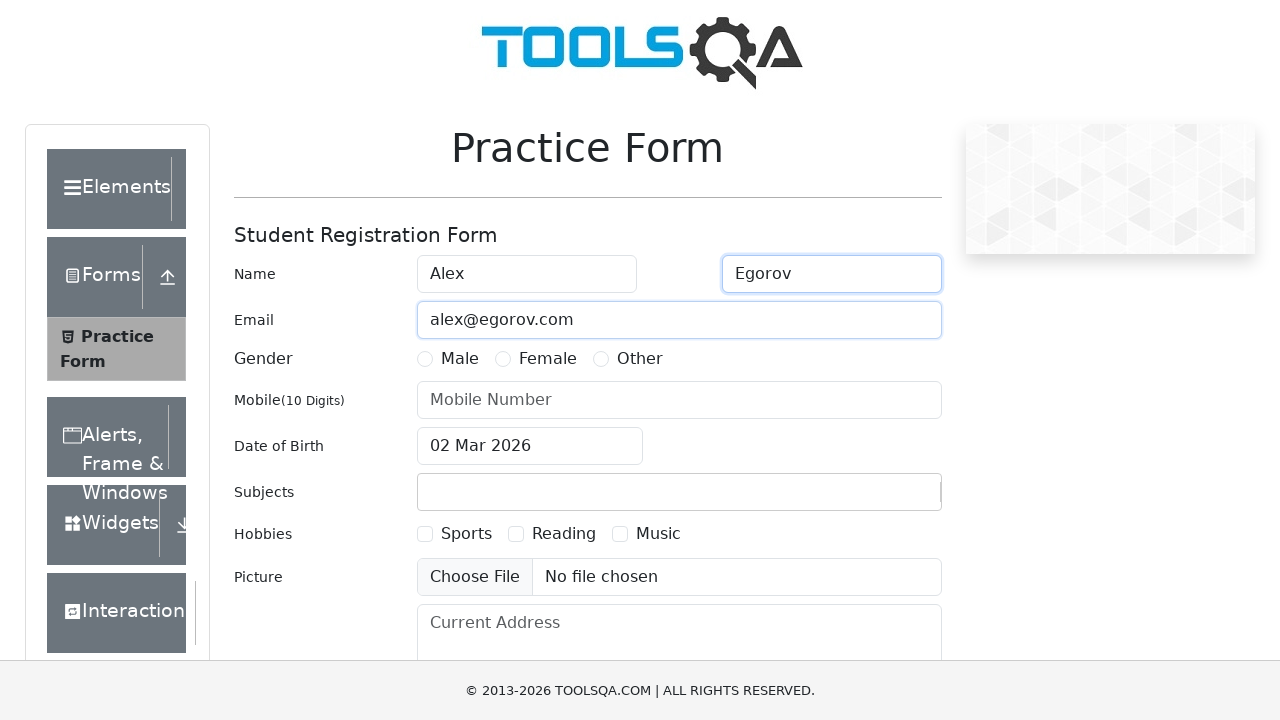

Selected Male gender option at (460, 359) on label[for='gender-radio-1']
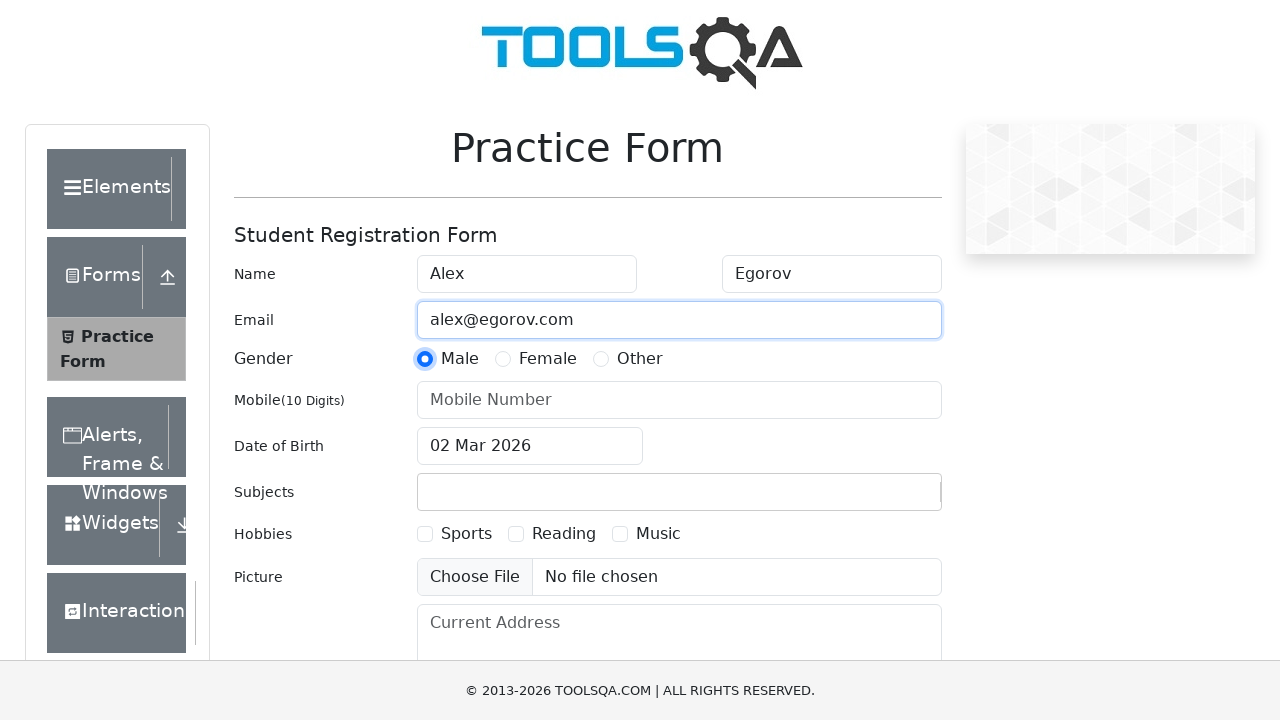

Filled phone number field with '1234567890' on #userNumber
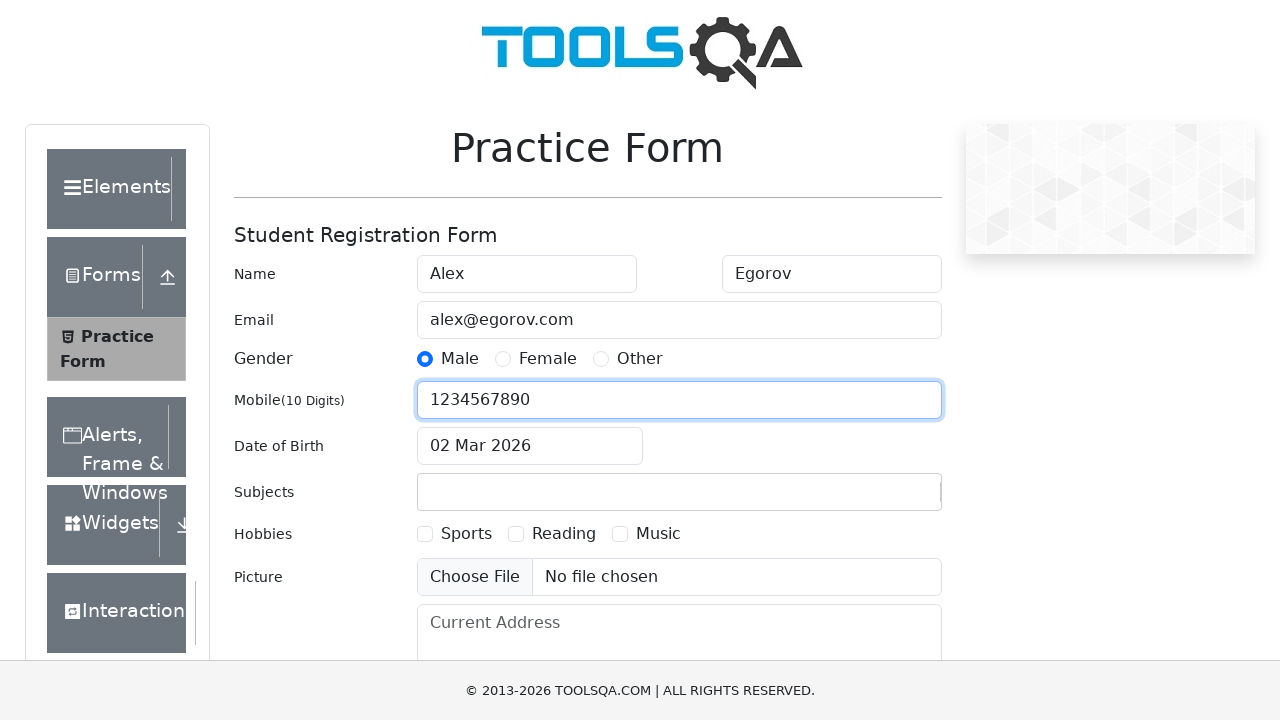

Clicked date of birth input to open date picker at (530, 446) on #dateOfBirthInput
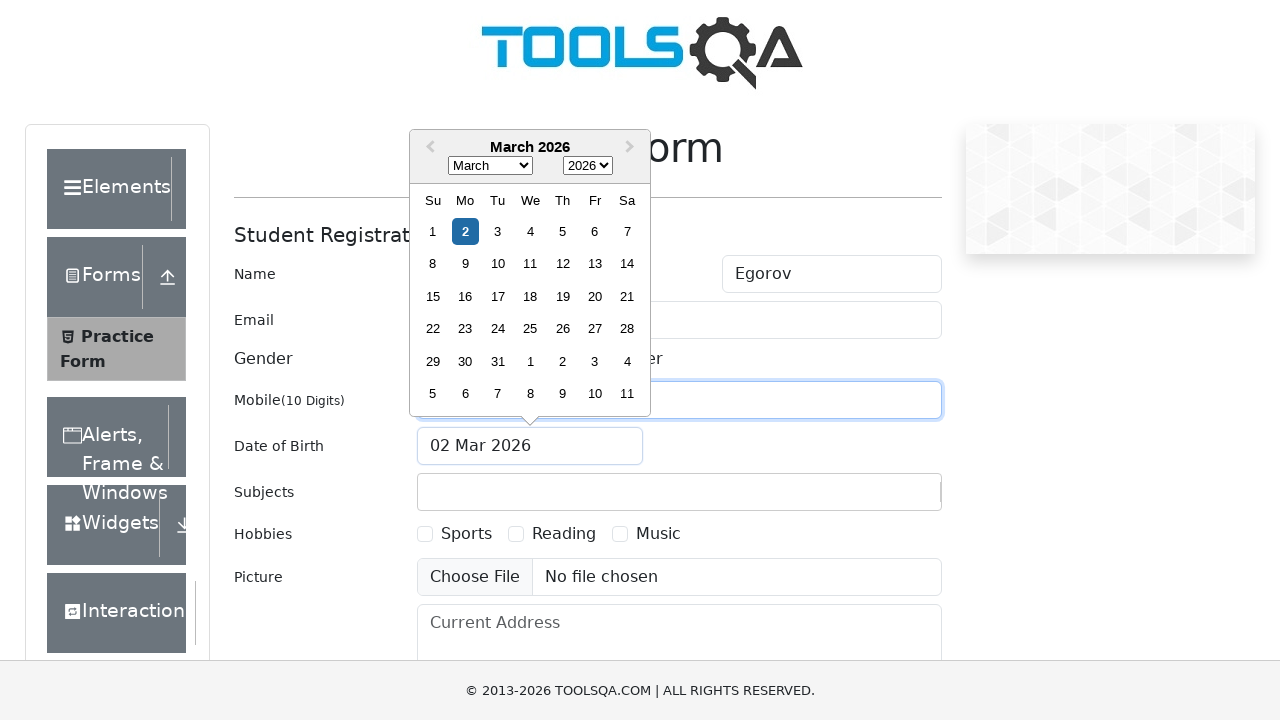

Selected May (month index 4) from date picker on .react-datepicker__month-select
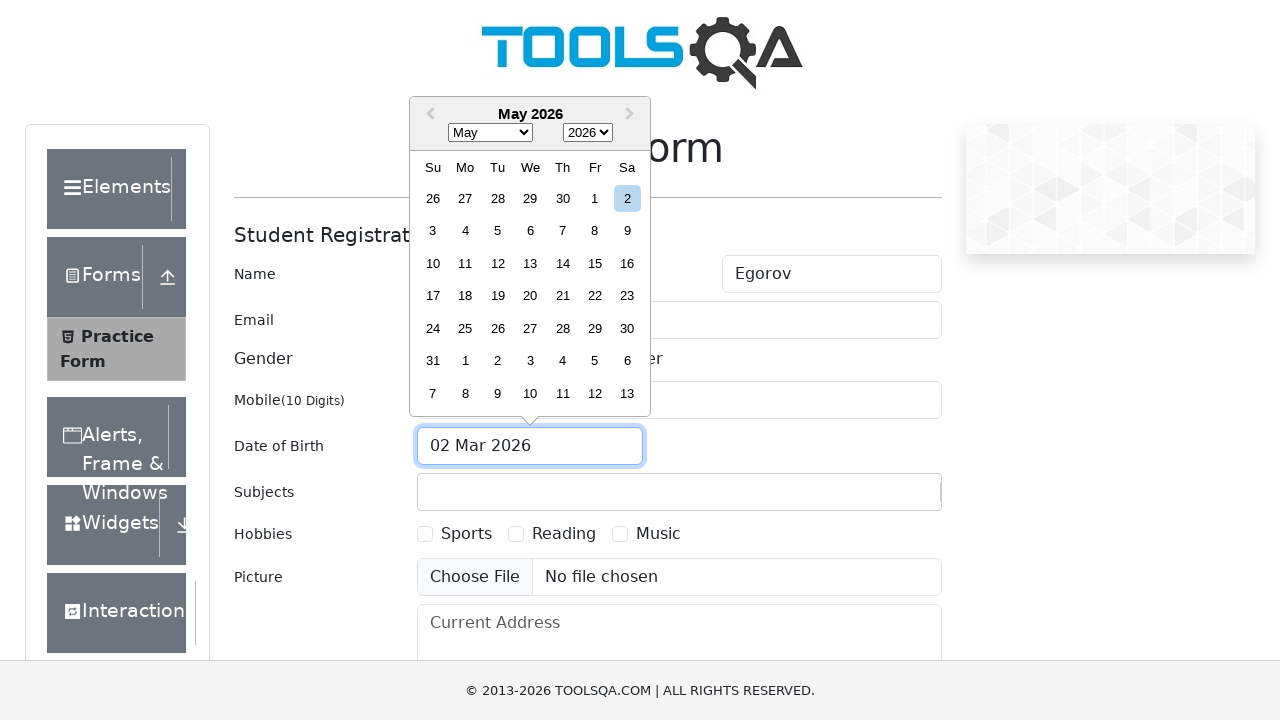

Selected 1990 from year picker on .react-datepicker__year-select
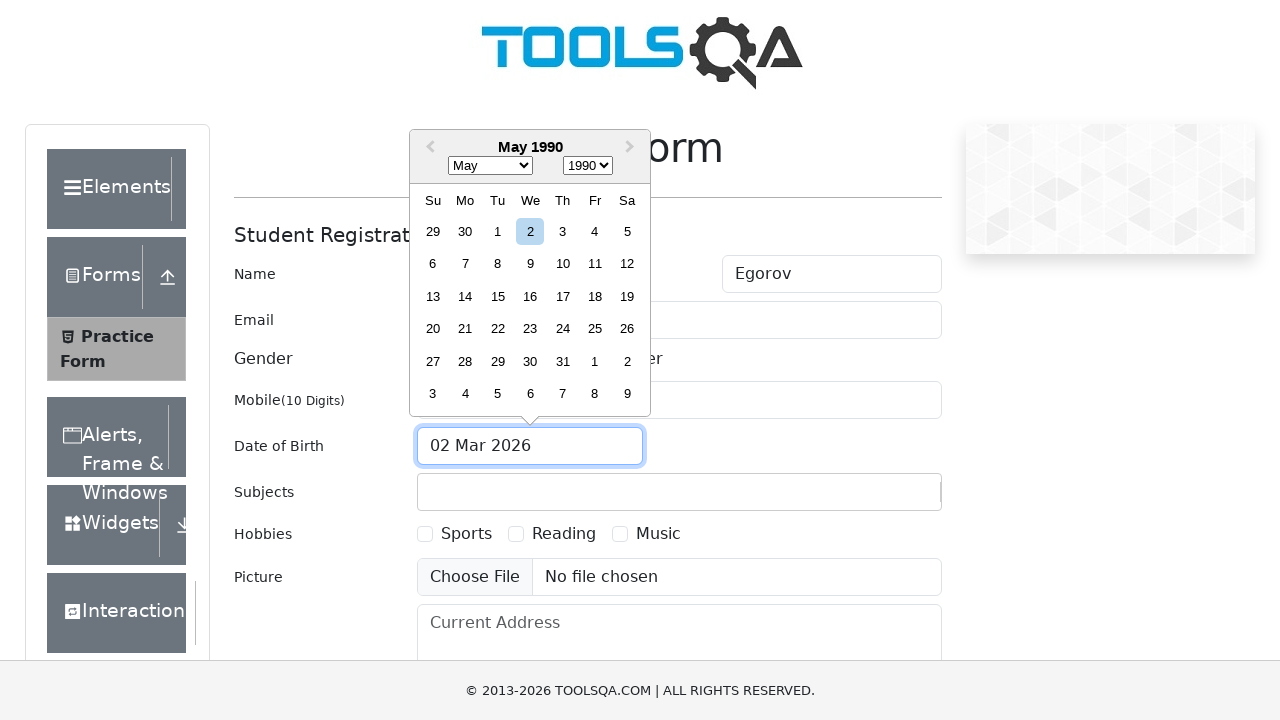

Selected day 15 from date picker at (498, 296) on .react-datepicker__day--015:not(.react-datepicker__day--outside-month)
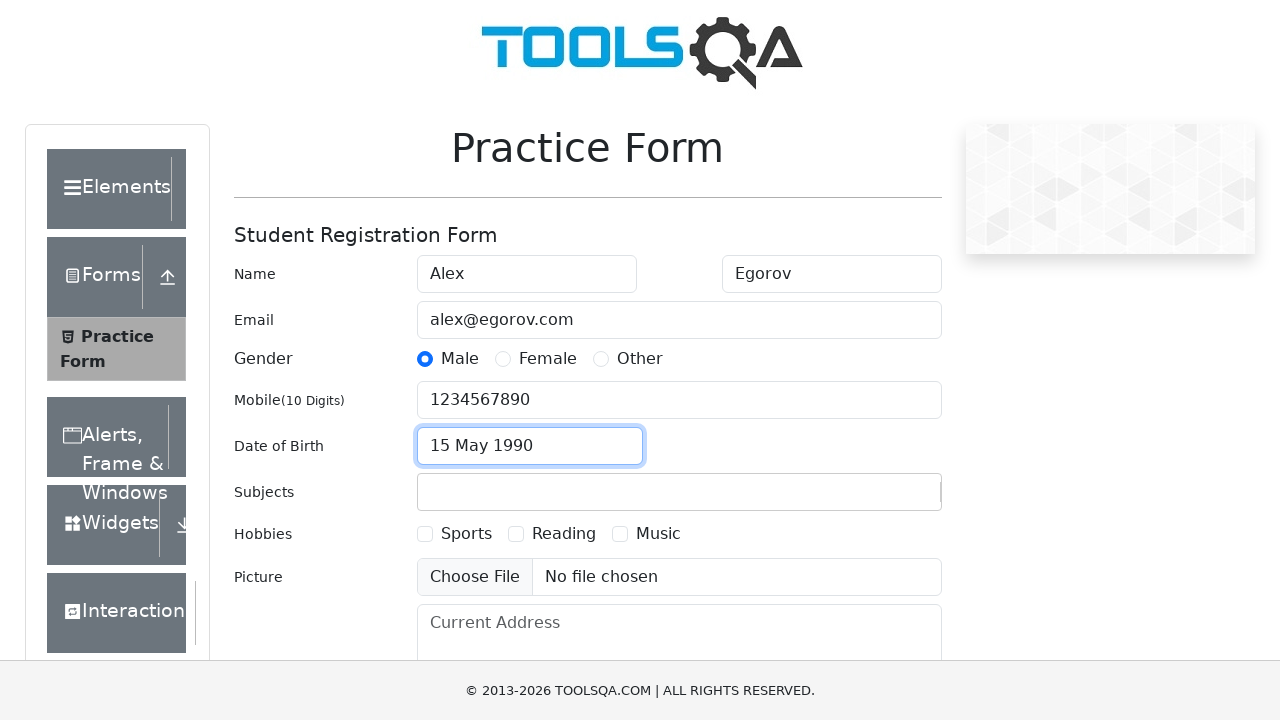

Typed 'Maths' in subjects input on #subjectsInput
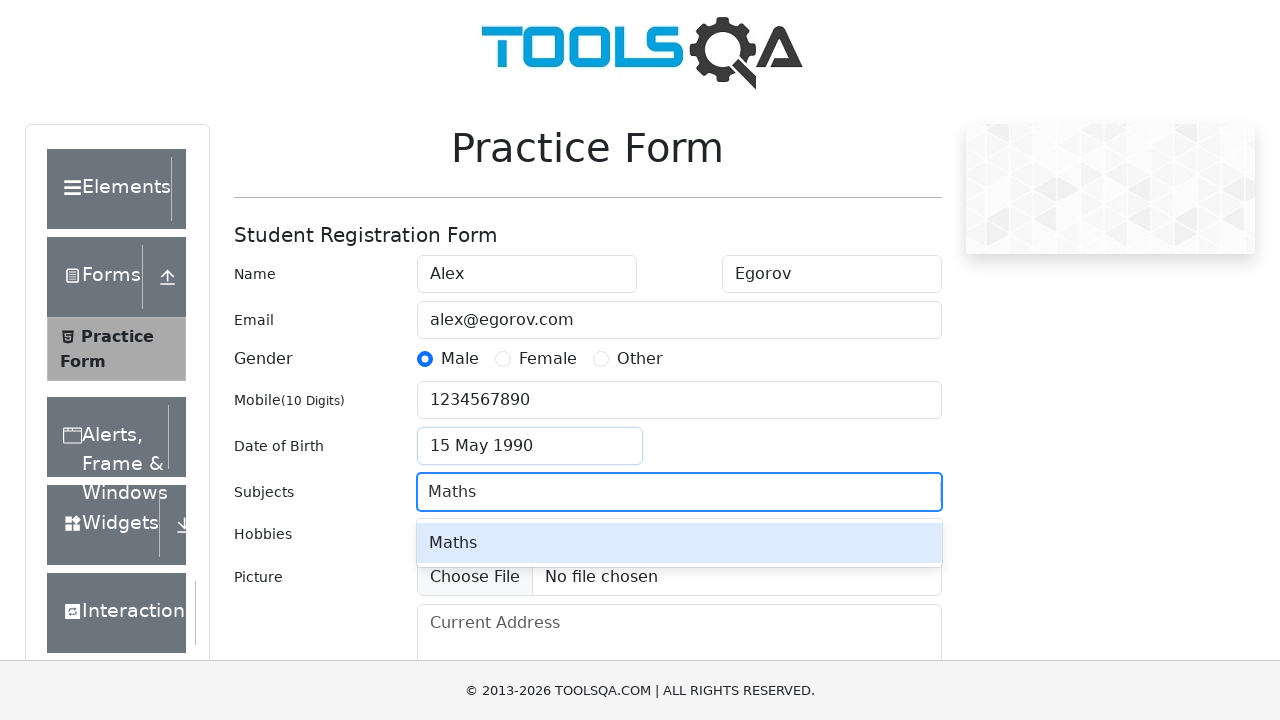

Pressed Enter to add 'Maths' subject on #subjectsInput
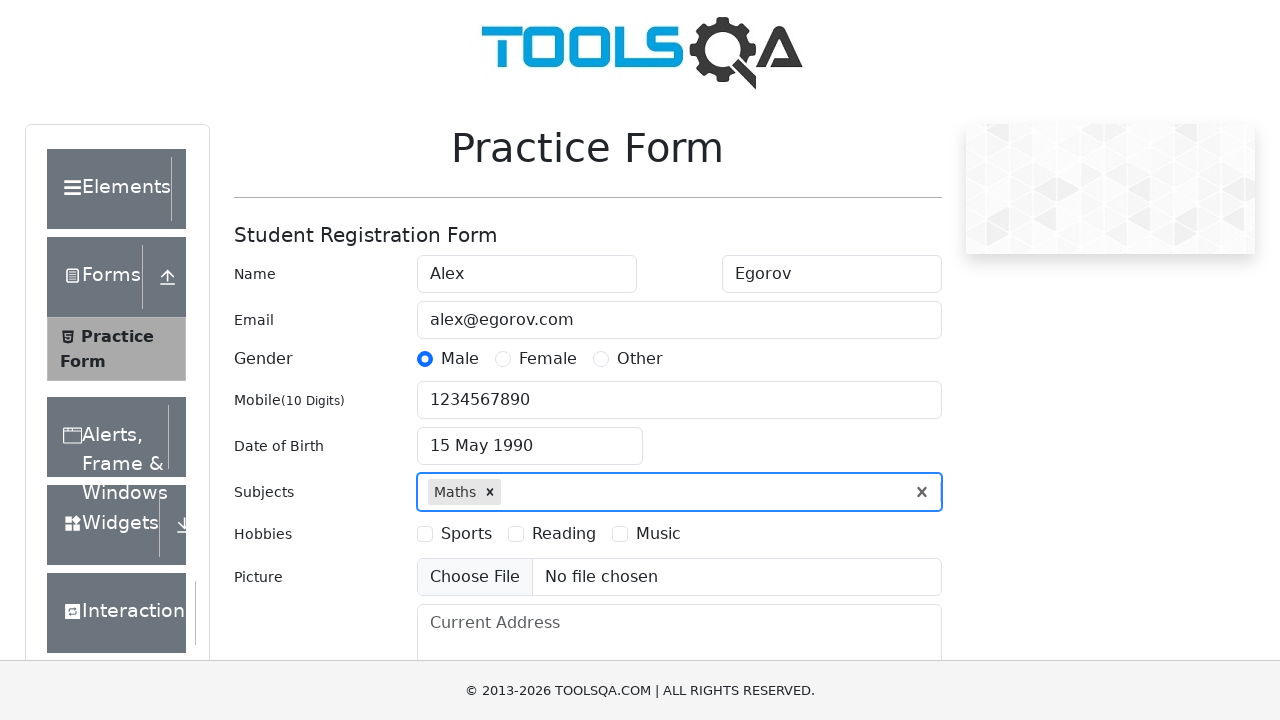

Typed 'Physics' in subjects input on #subjectsInput
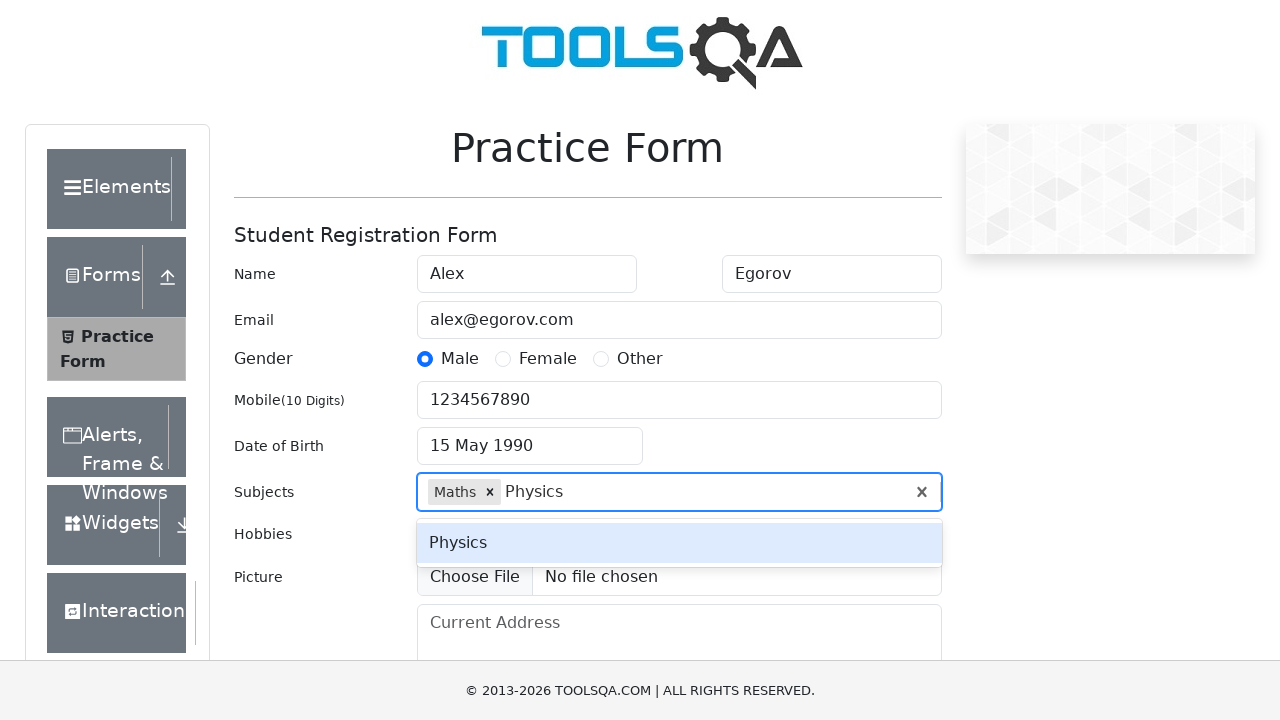

Pressed Enter to add 'Physics' subject on #subjectsInput
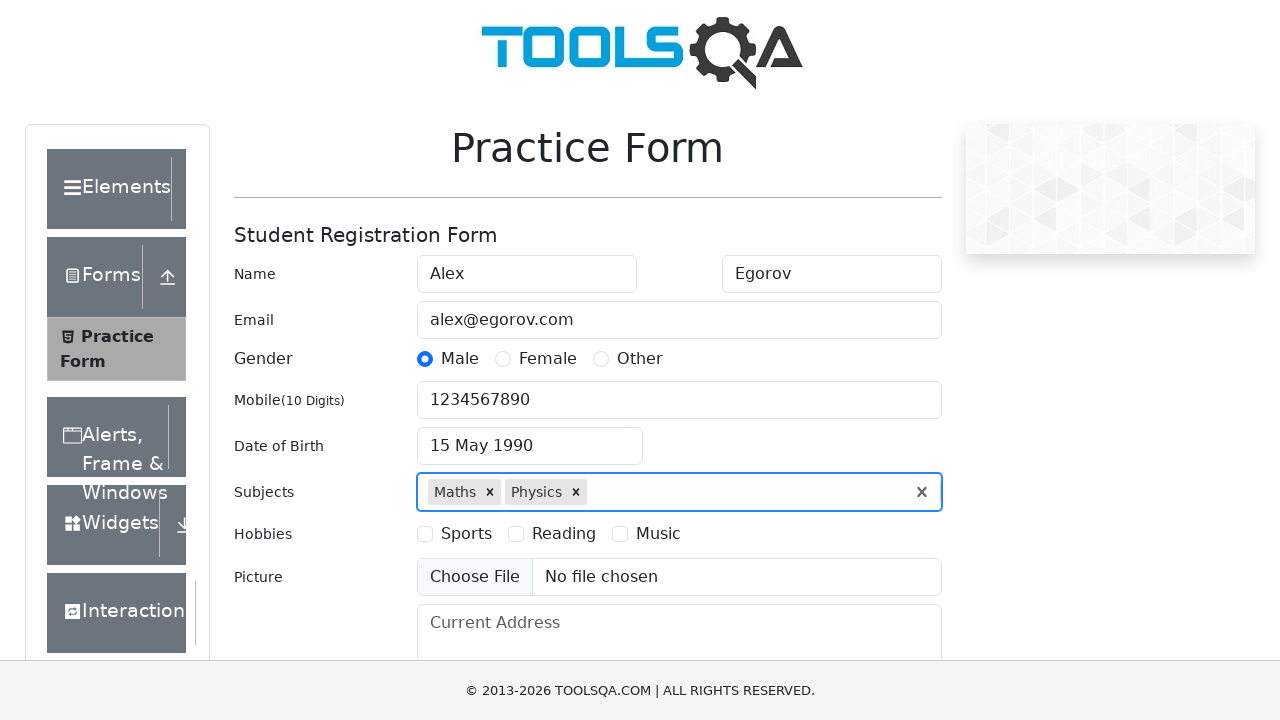

Selected Sports hobby checkbox at (466, 534) on label[for='hobbies-checkbox-1']
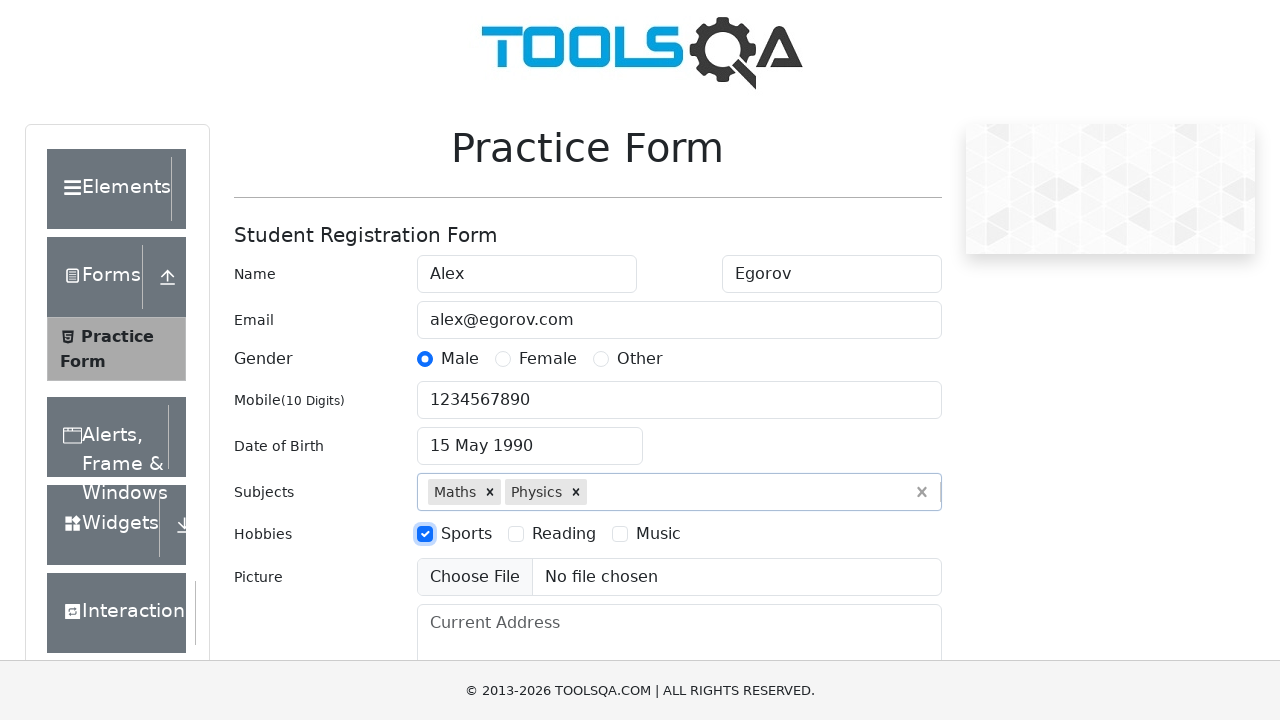

Selected Music hobby checkbox at (658, 534) on label[for='hobbies-checkbox-3']
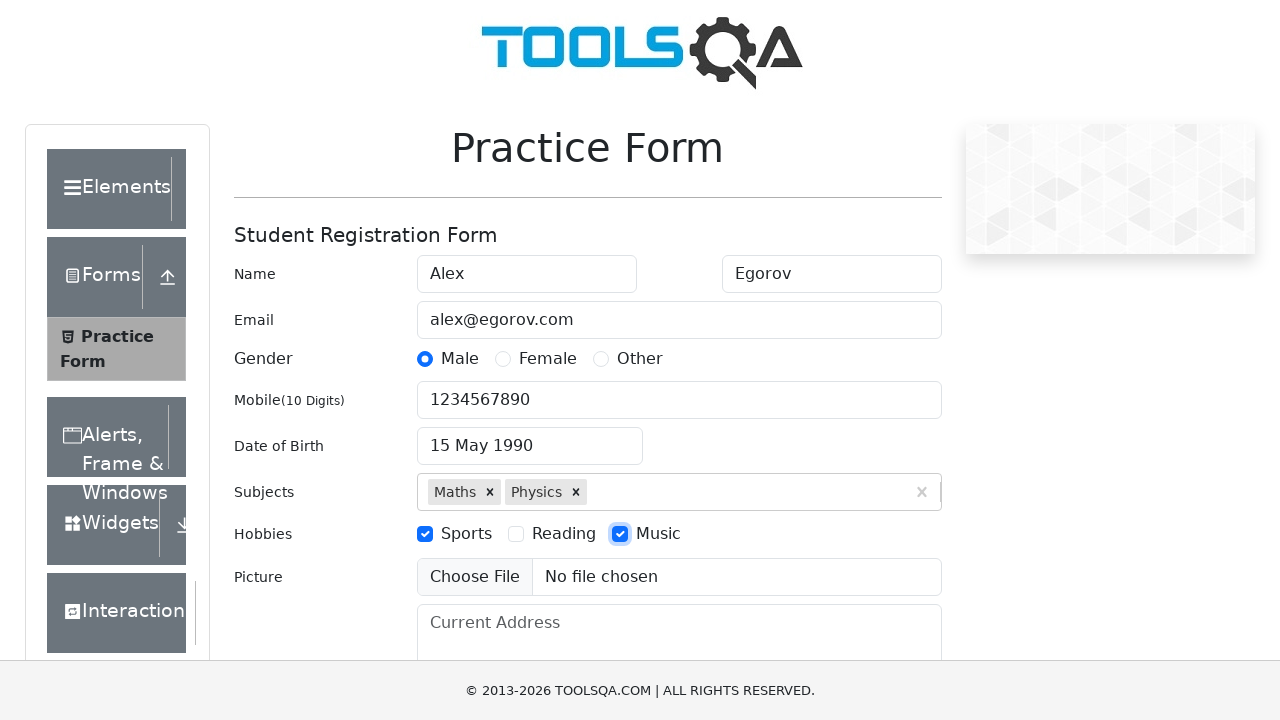

Filled current address with 'Moscow, Red Square 1' on #currentAddress
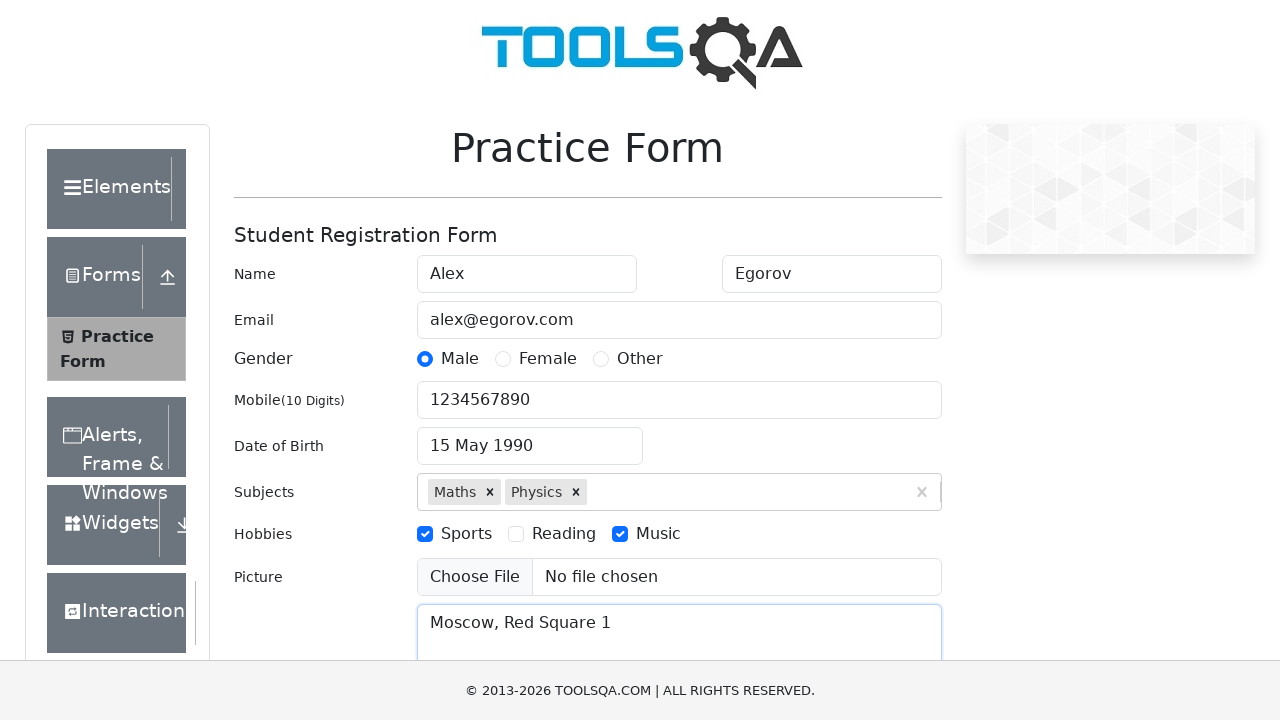

Clicked state dropdown to open options at (527, 437) on #state
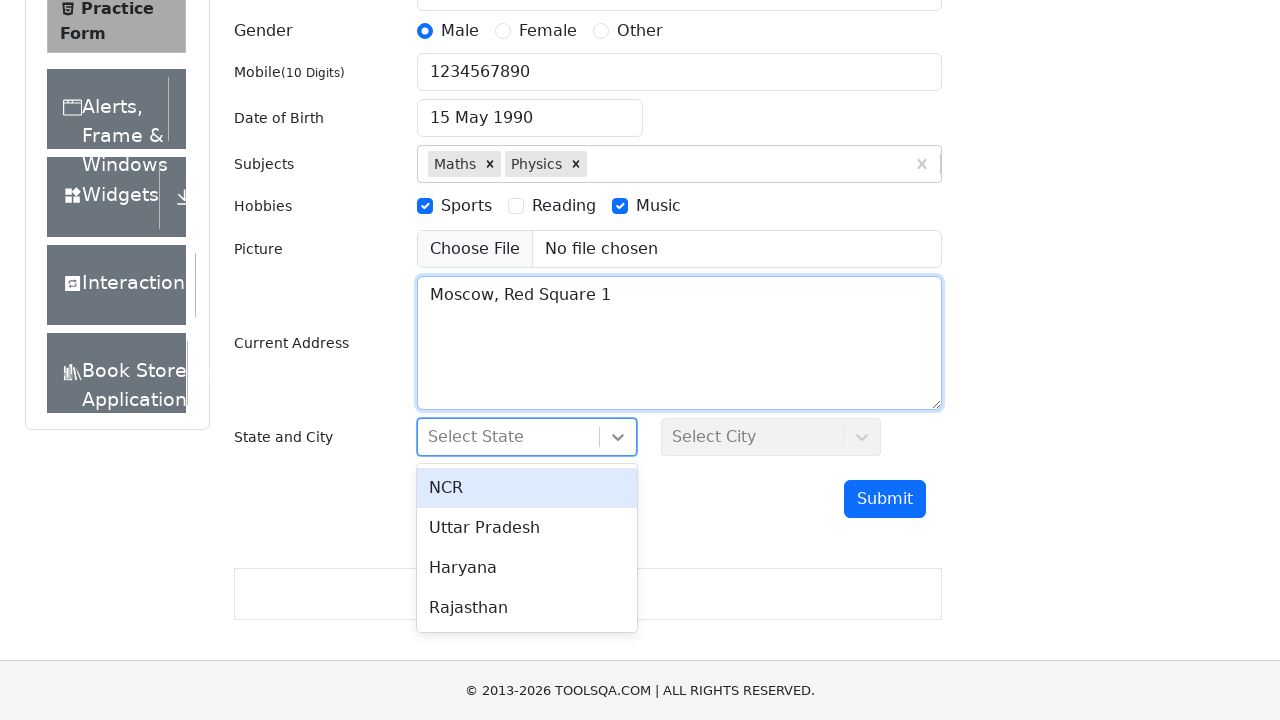

Selected NCR from state dropdown at (527, 488) on #react-select-3-option-0
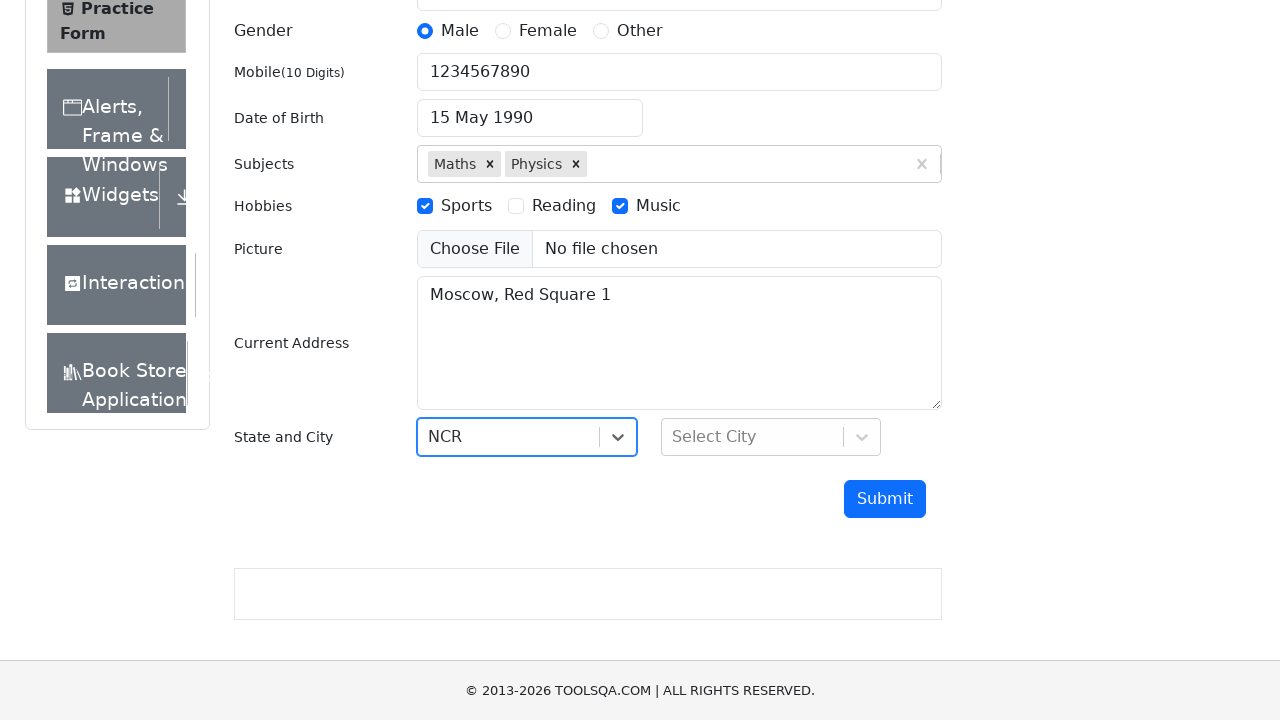

Clicked city dropdown to open options at (771, 437) on #city
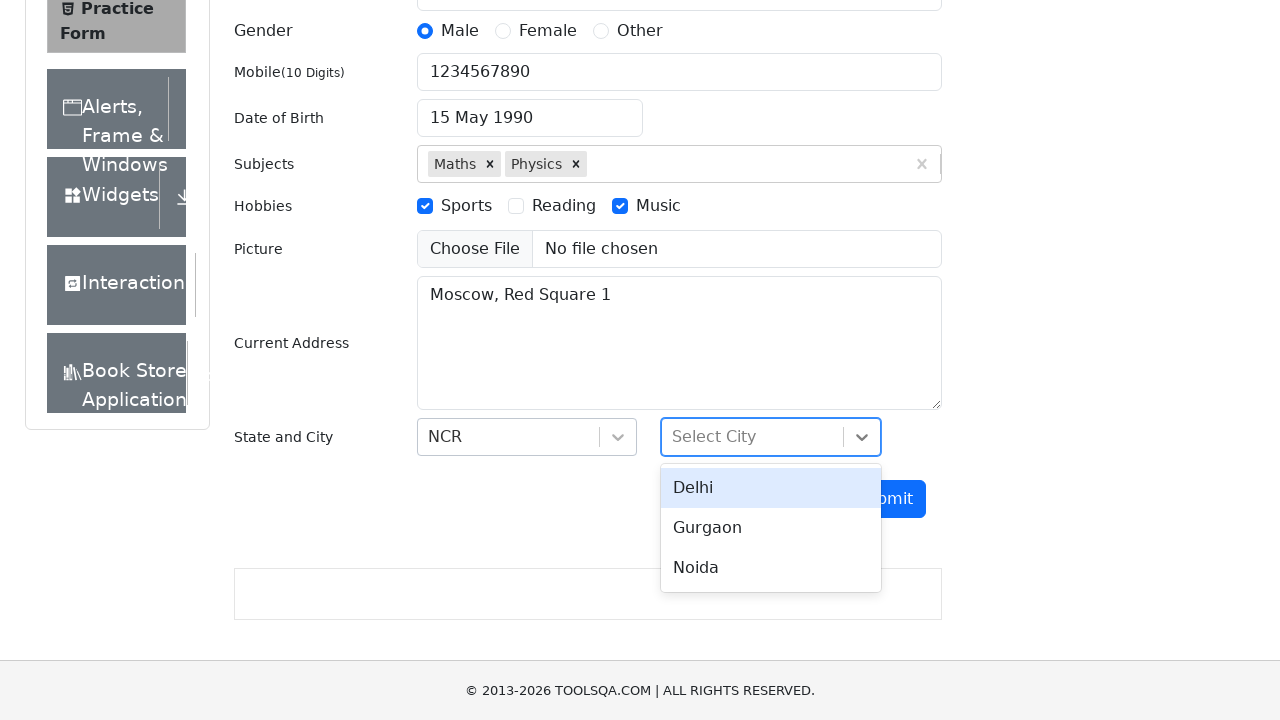

Selected Delhi from city dropdown at (771, 488) on #react-select-4-option-0
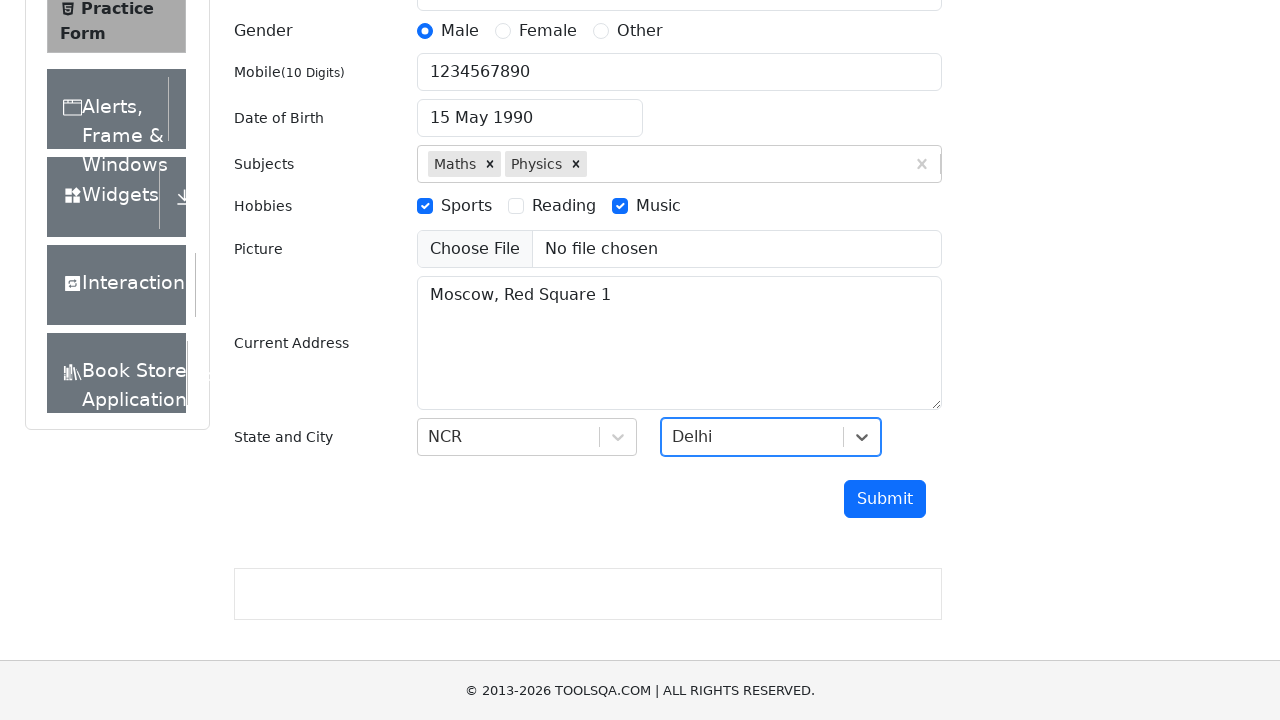

Clicked submit button to submit registration form at (885, 499) on #submit
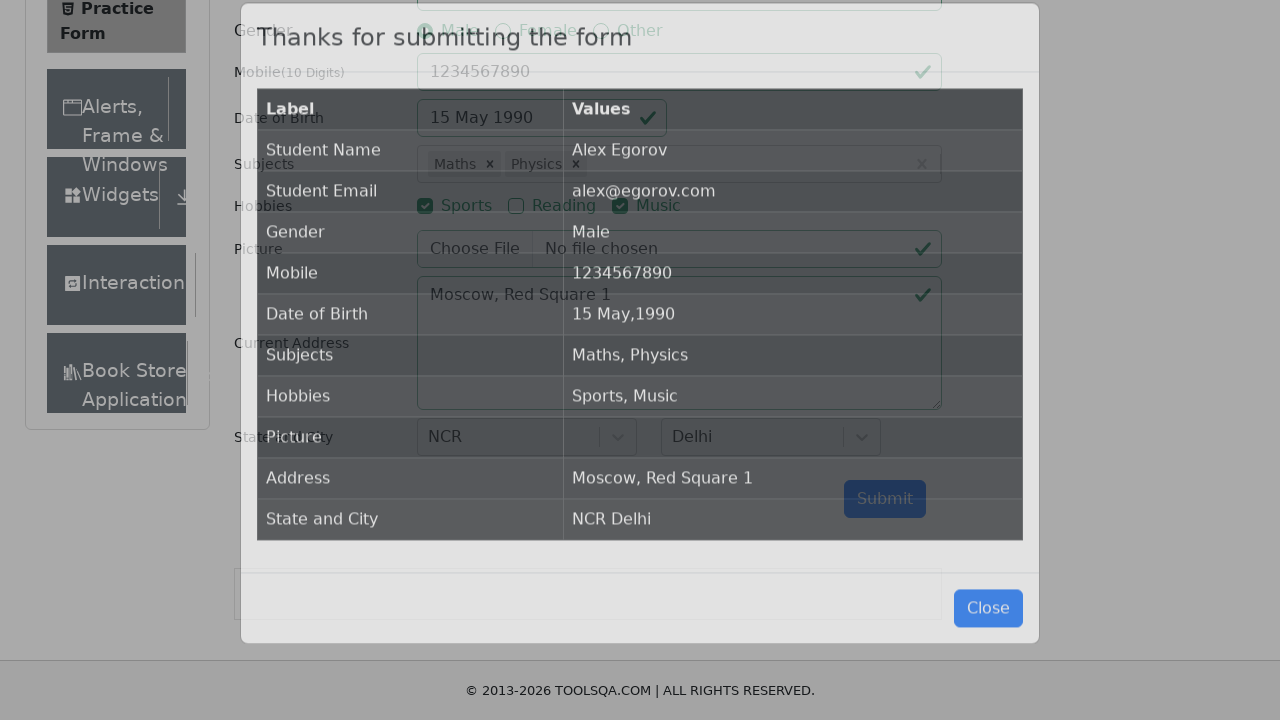

Submission modal appeared with title
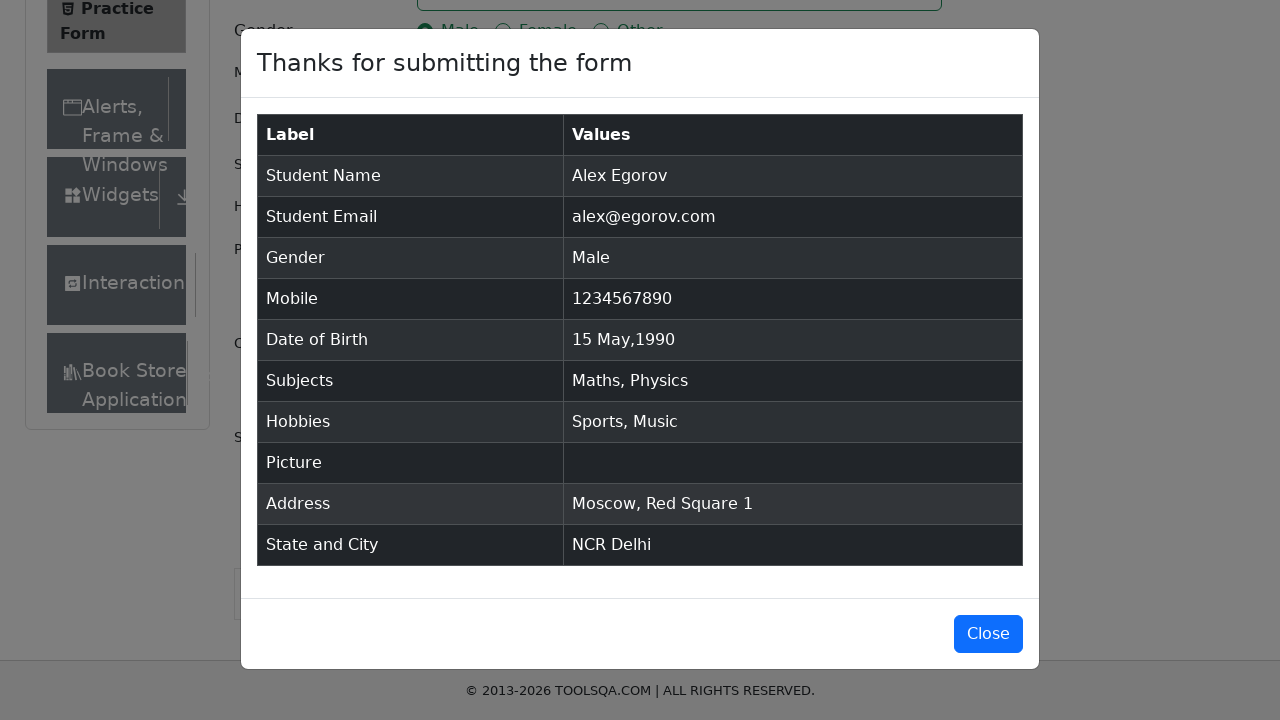

Verified modal displays correct name 'Alex Egorov' in submission results
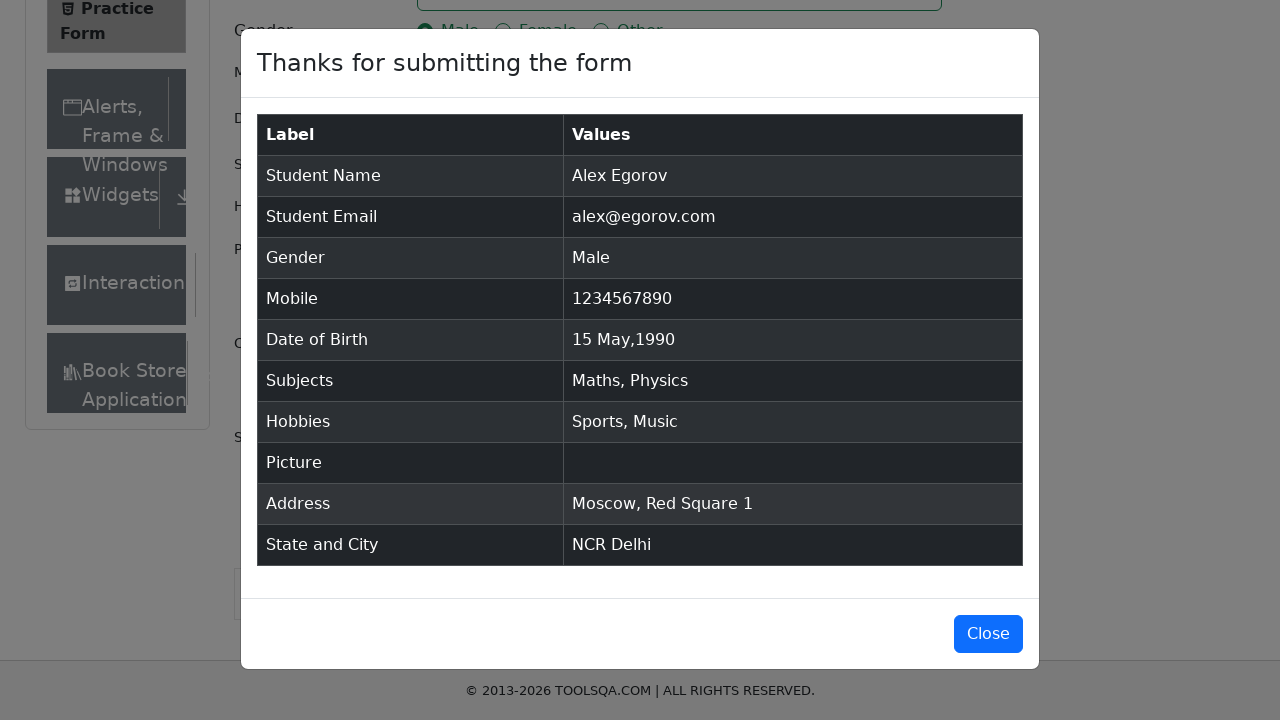

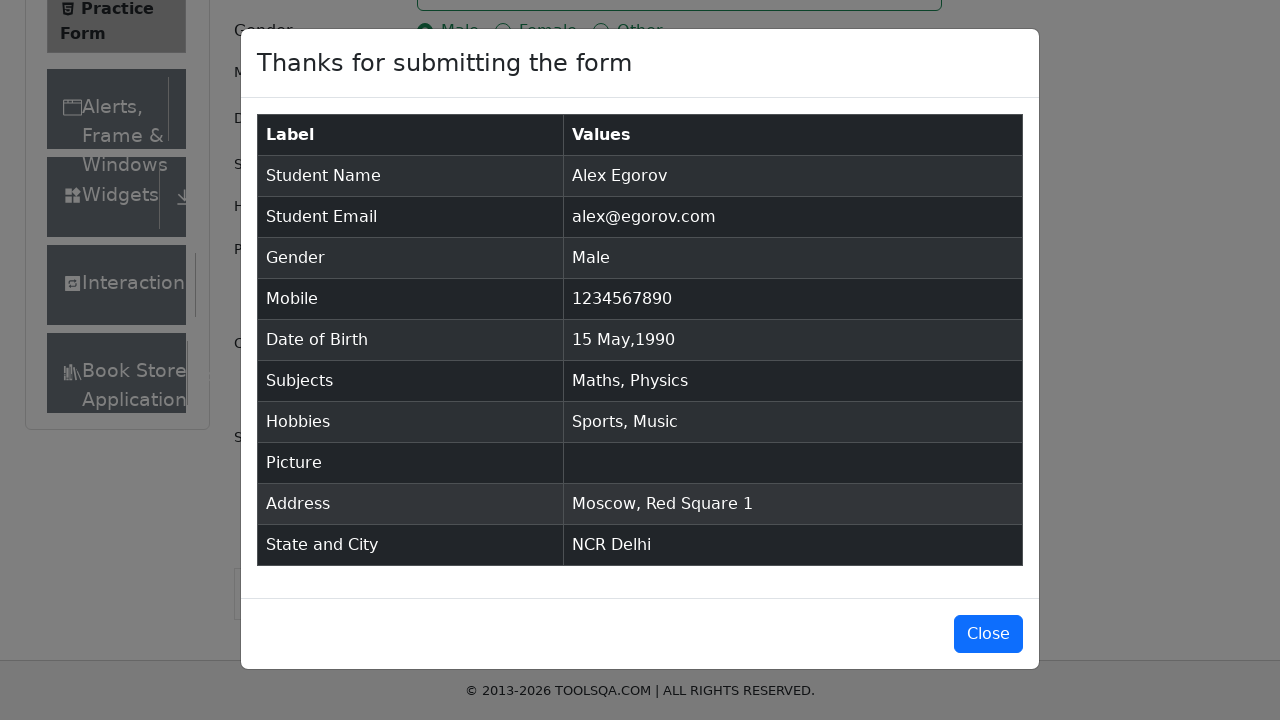